Tests that the categories panel displays CATEGORIES, Phones, Laptops, and Monitors options

Starting URL: https://www.demoblaze.com/

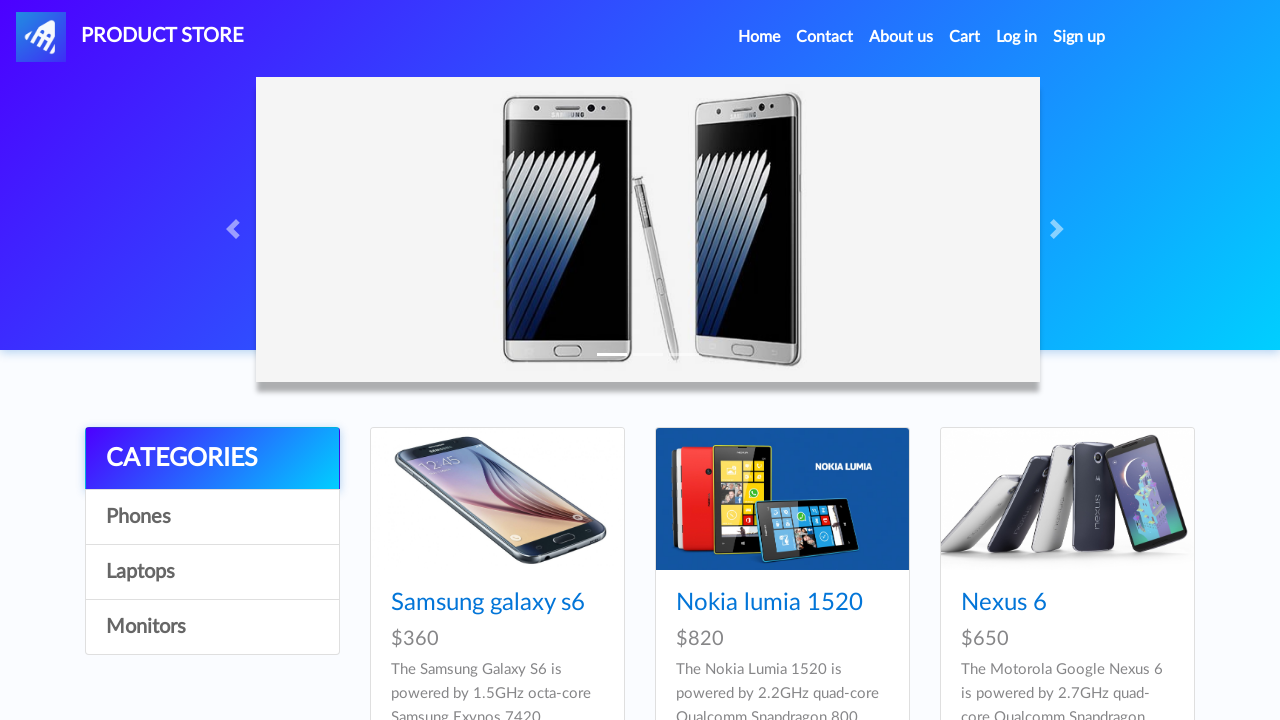

Navigated to DemoBlaze home page
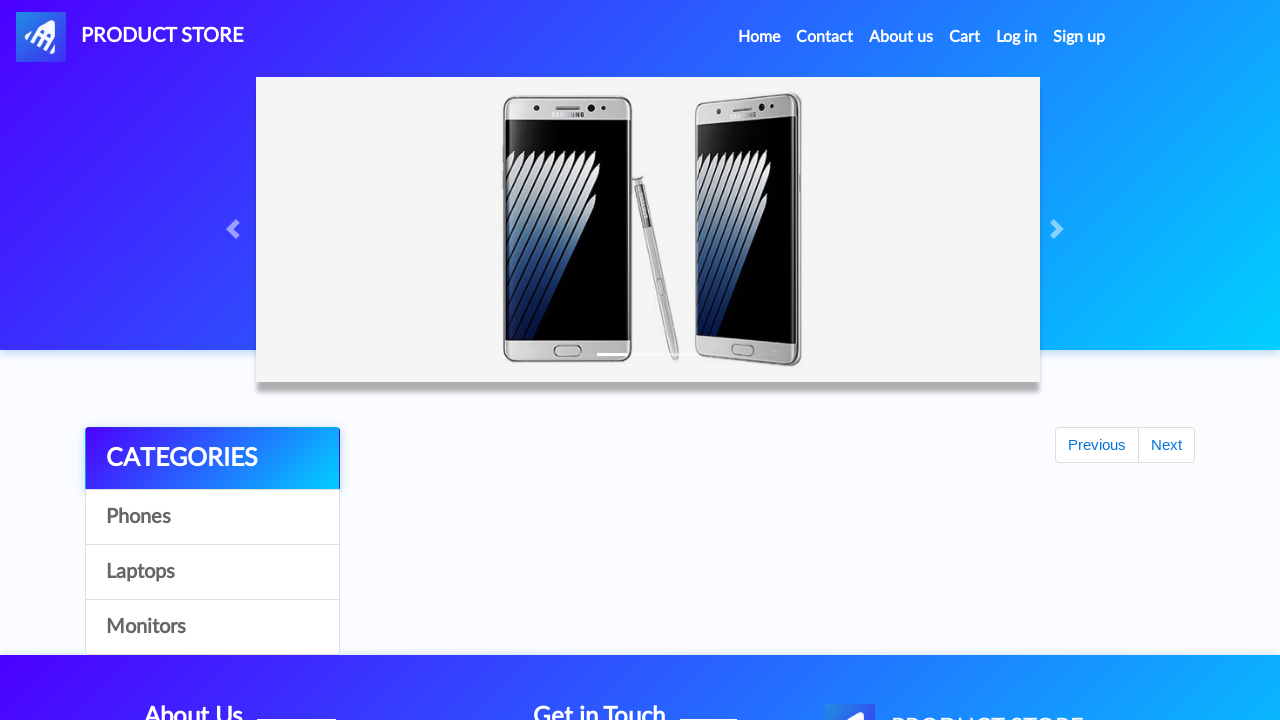

CATEGORIES option loaded in categories panel
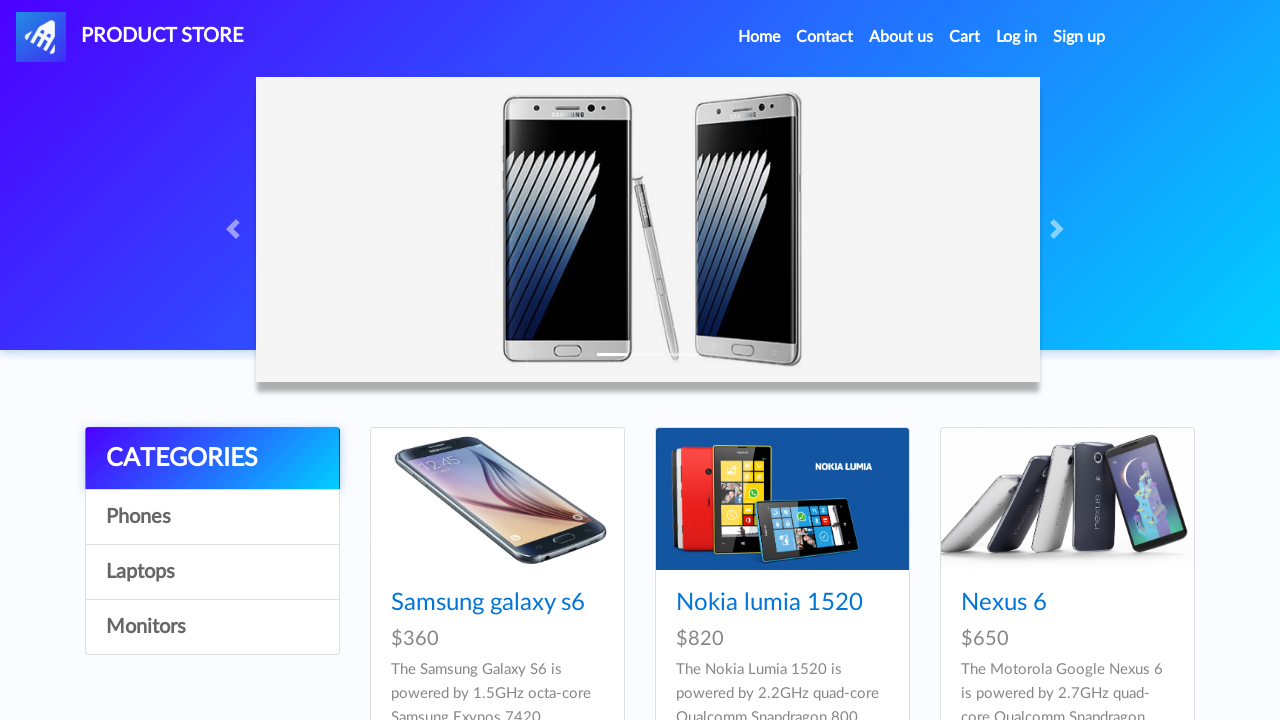

Phones option visible in categories panel
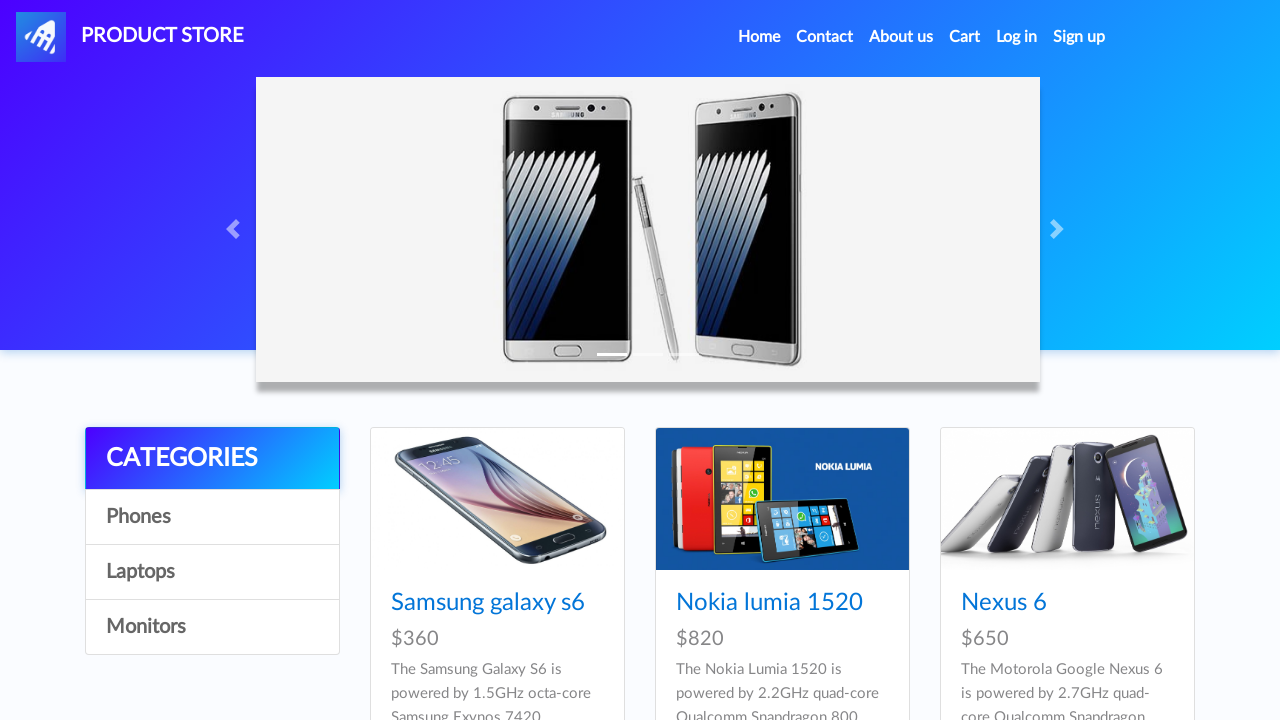

Laptops option visible in categories panel
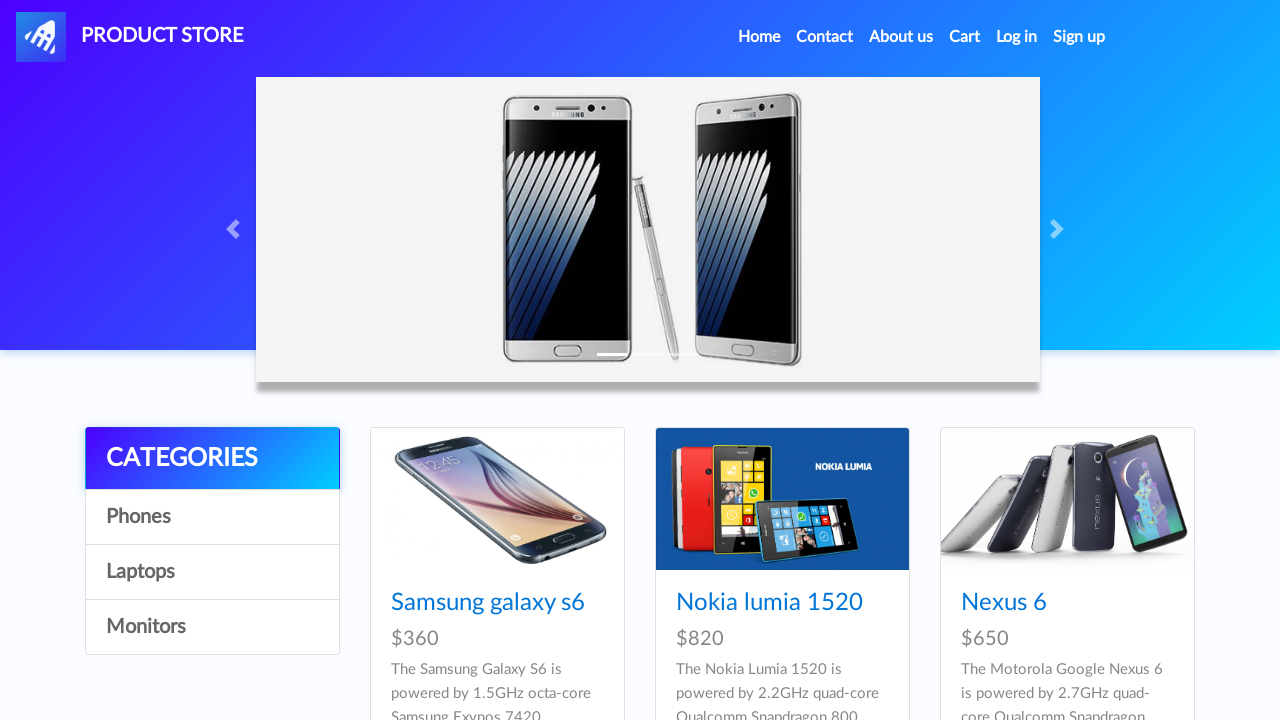

Monitors option visible in categories panel
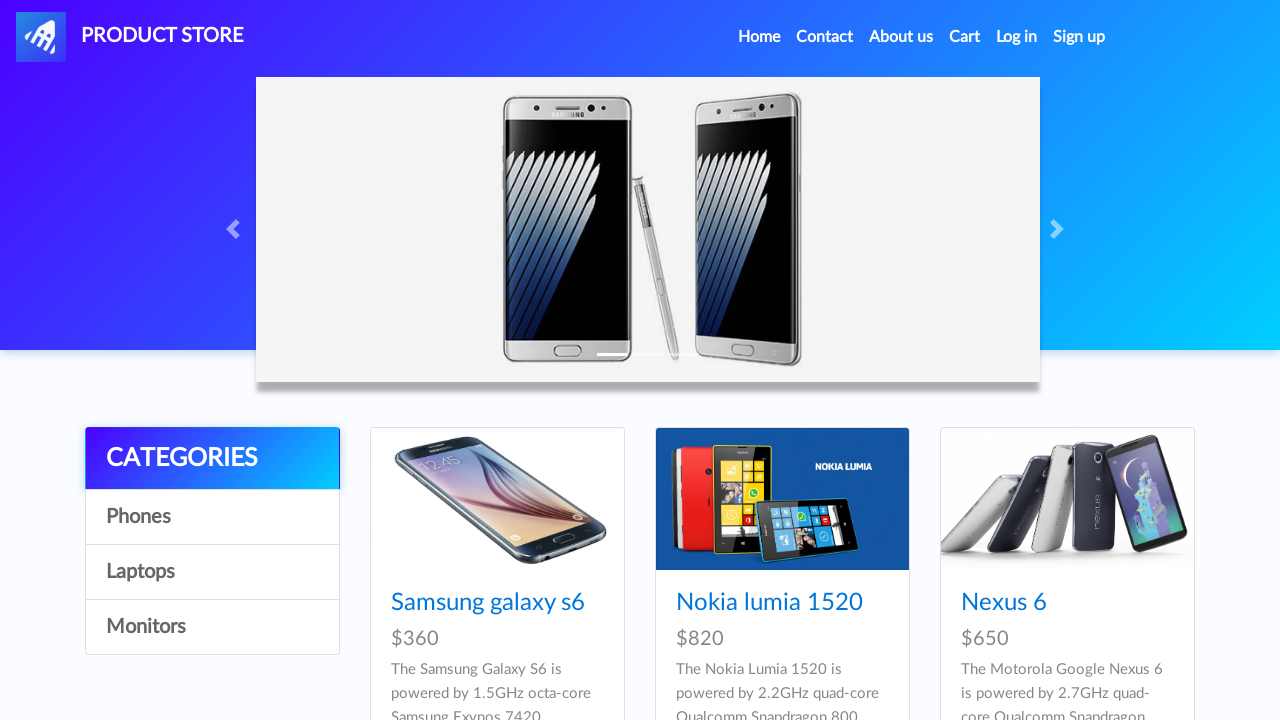

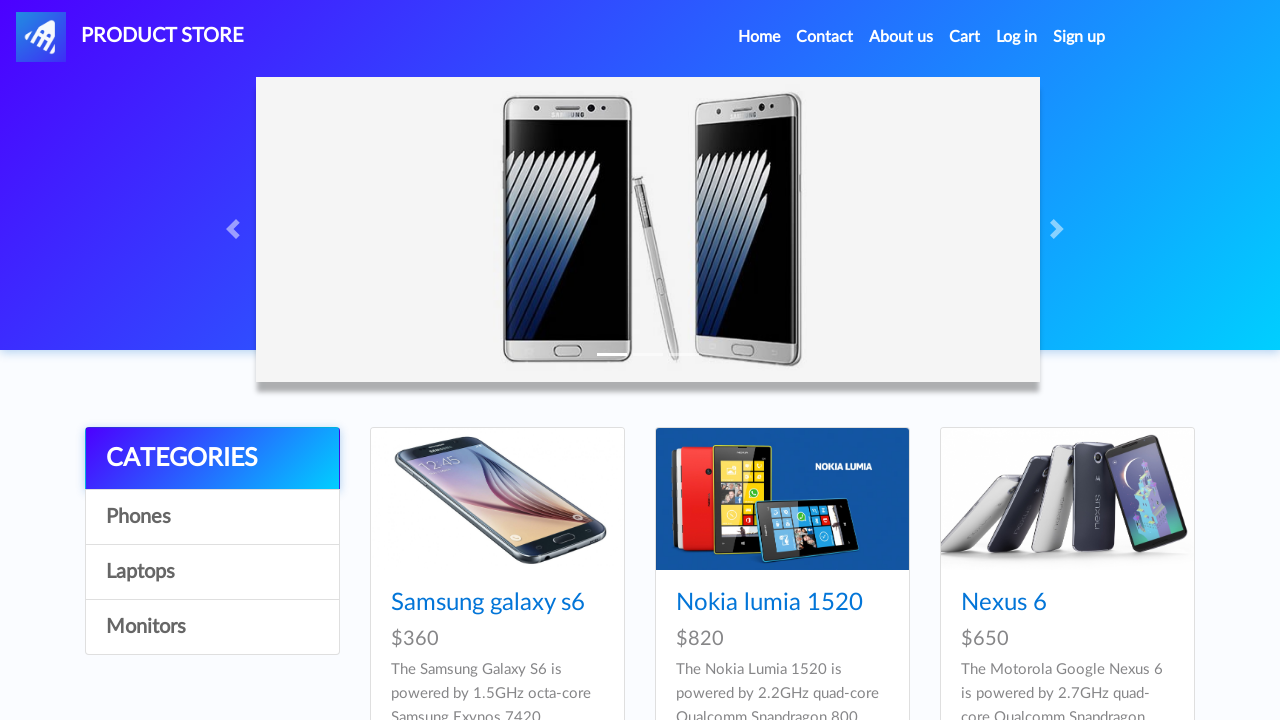